Tests clicking button two using JavaScript execution and handles the resulting alert popup

Starting URL: https://automationtesting.co.uk/buttons.html

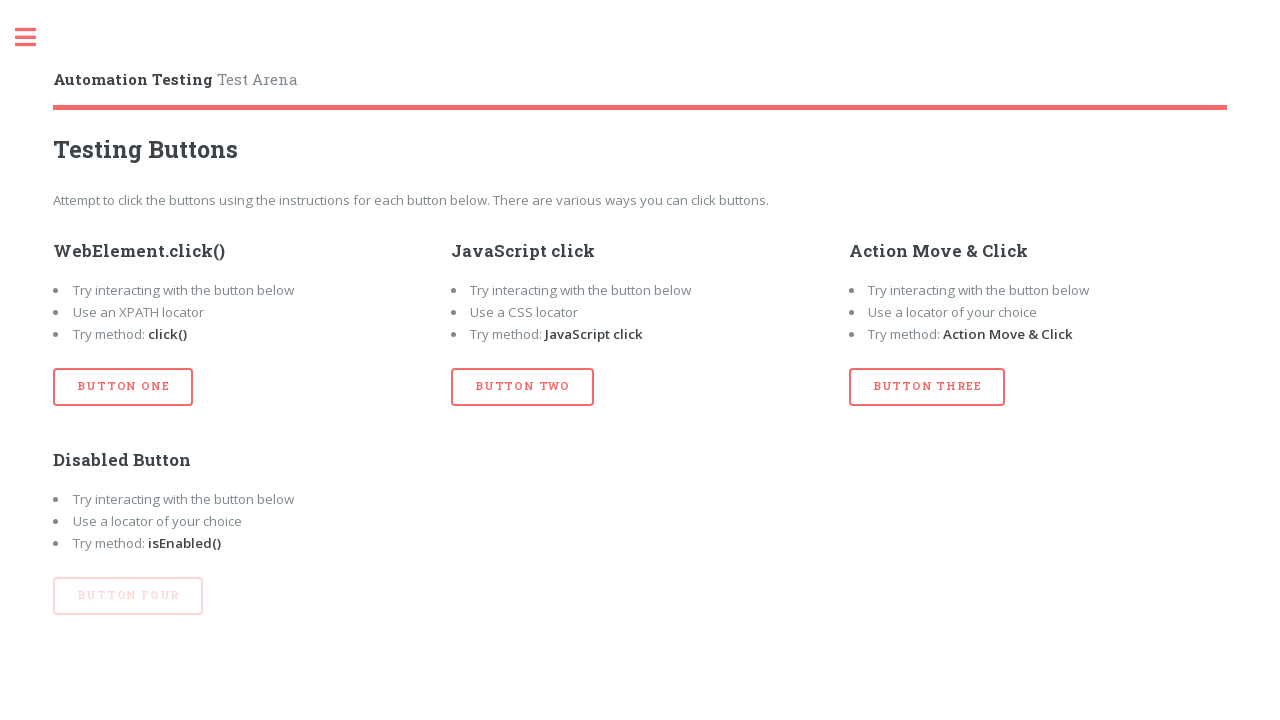

Clicked button two using JavaScript execution at (523, 387) on #btn_two
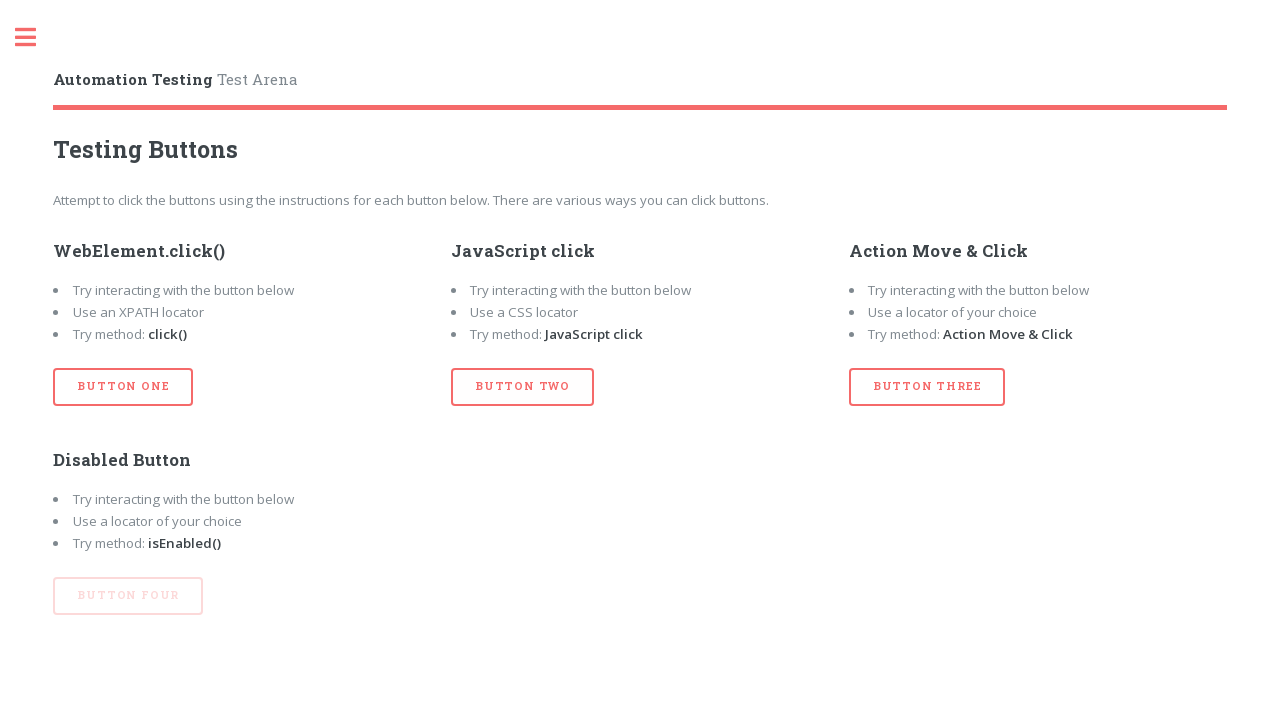

Set up dialog handler to accept alert popup
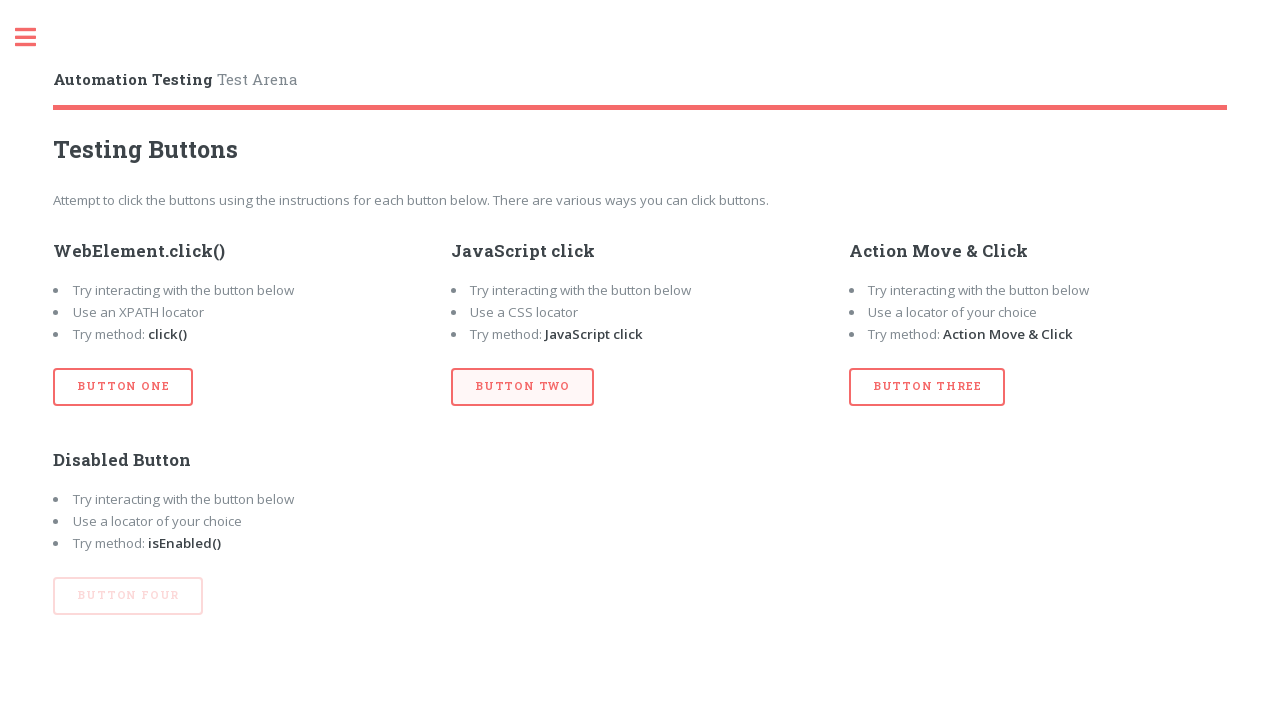

Waited 1 second to observe result after alert handling
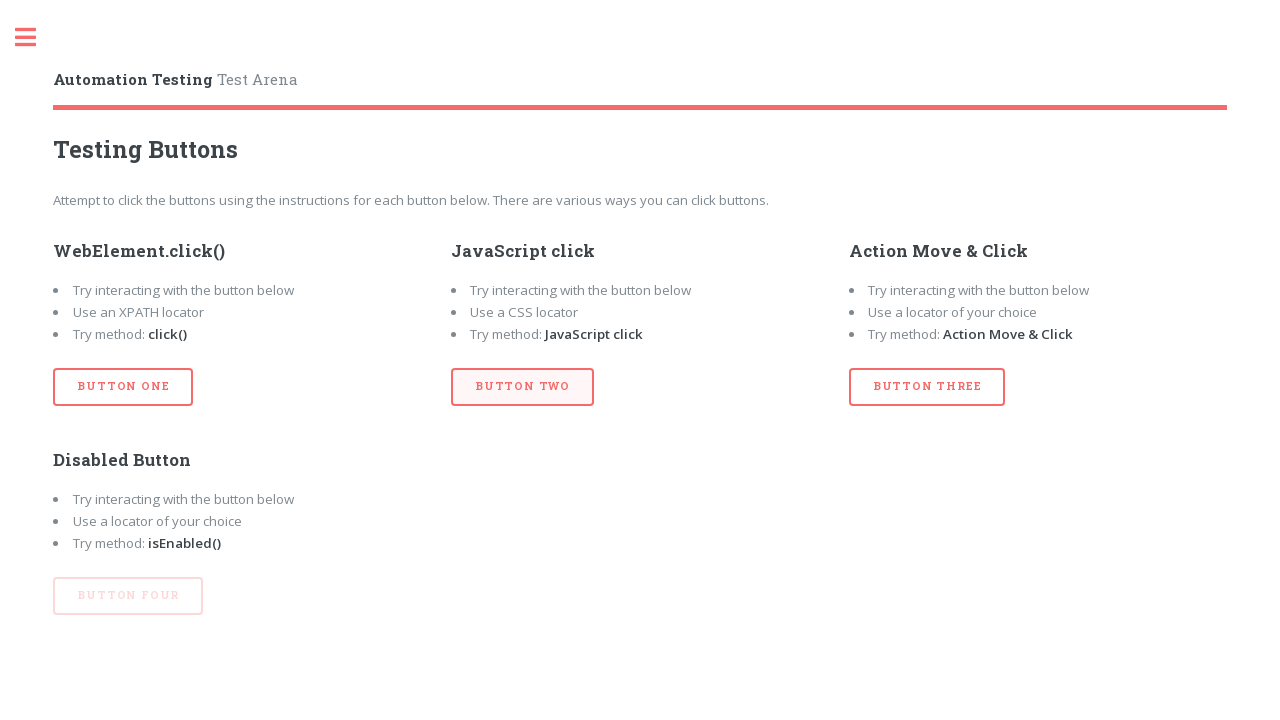

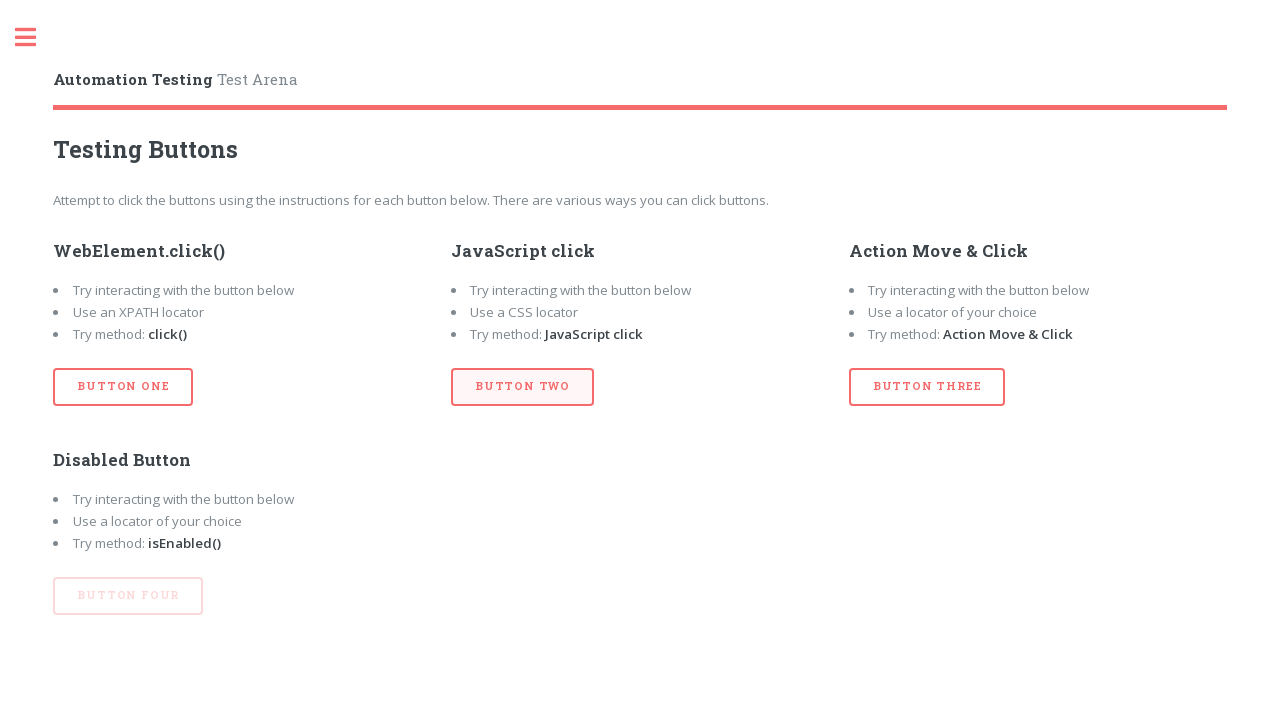